Navigates to the Redmine project management website

Starting URL: https://www.redmine.org

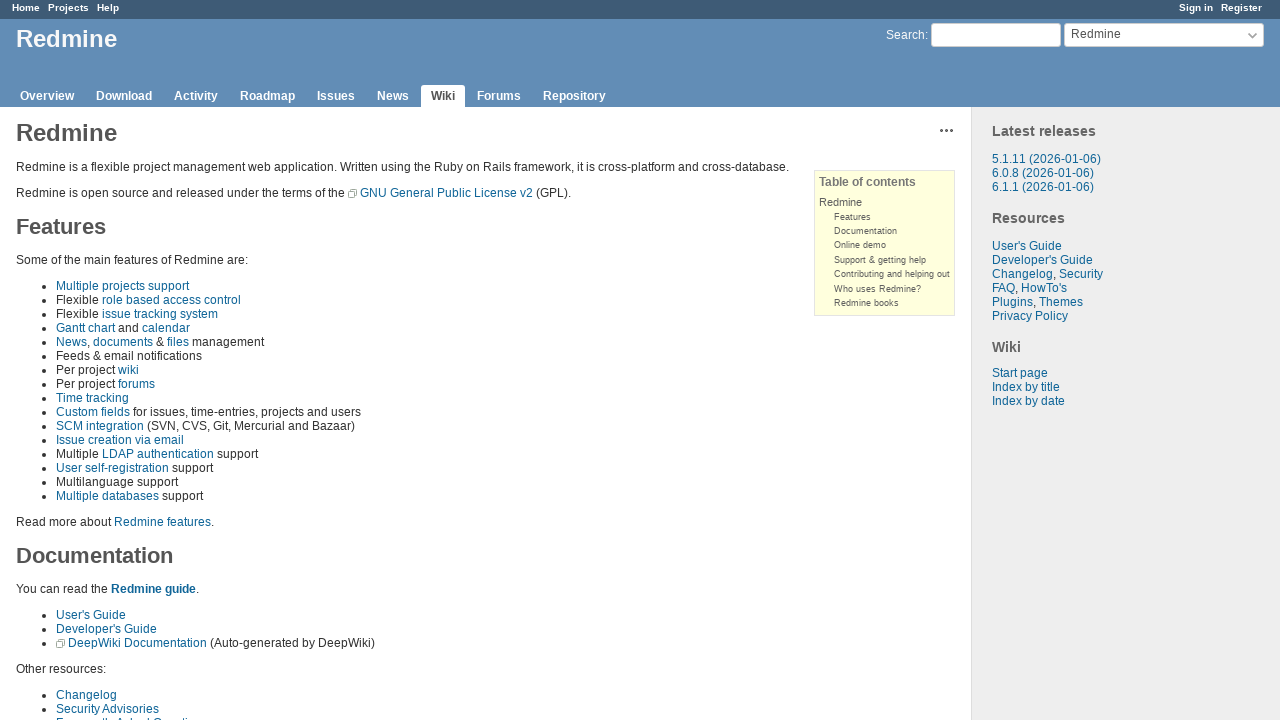

Navigated to Redmine project management website at https://www.redmine.org
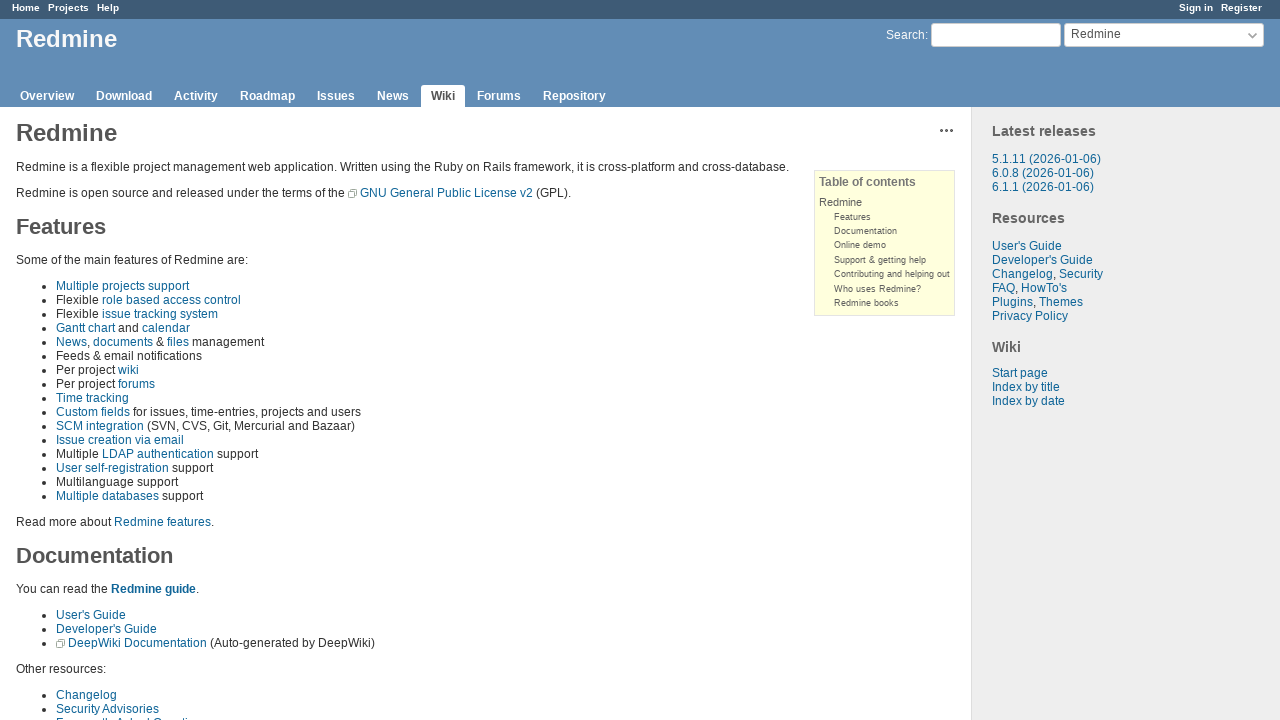

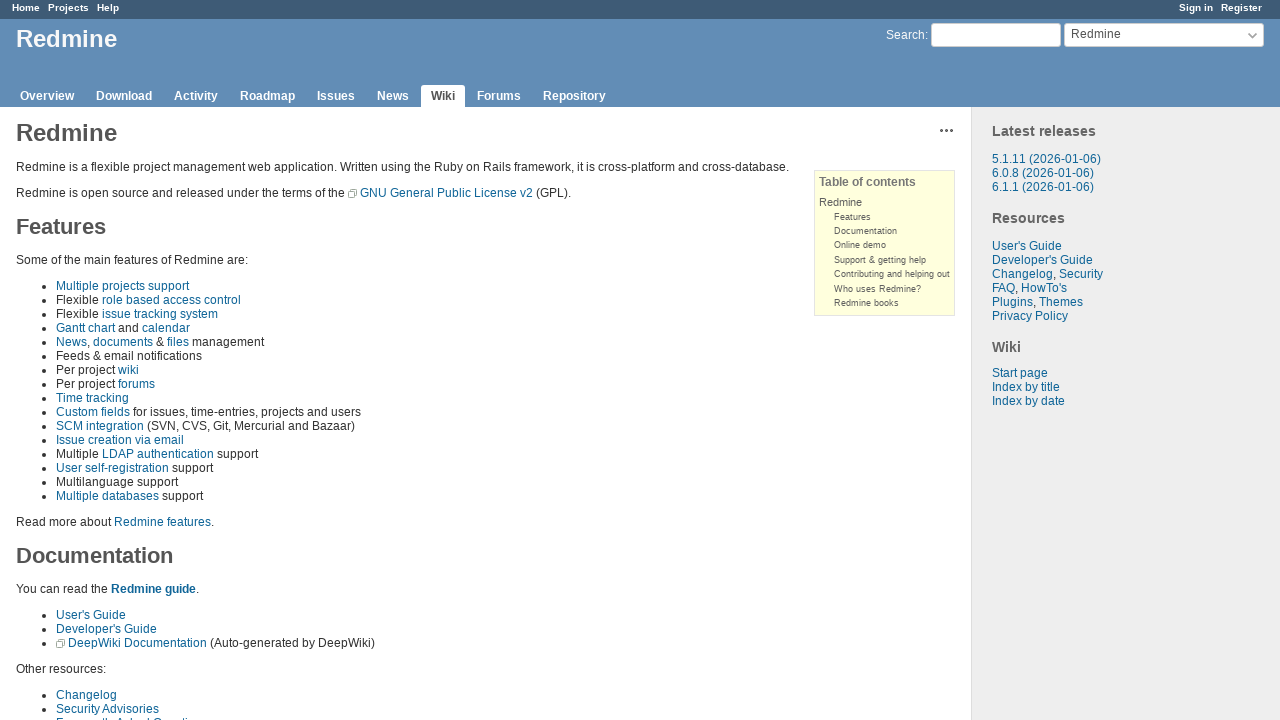